Tests checkbox functionality on an automation practice page by checking and unchecking a checkbox, verifying its state, and counting the total number of checkboxes on the page.

Starting URL: https://rahulshettyacademy.com/AutomationPractice/

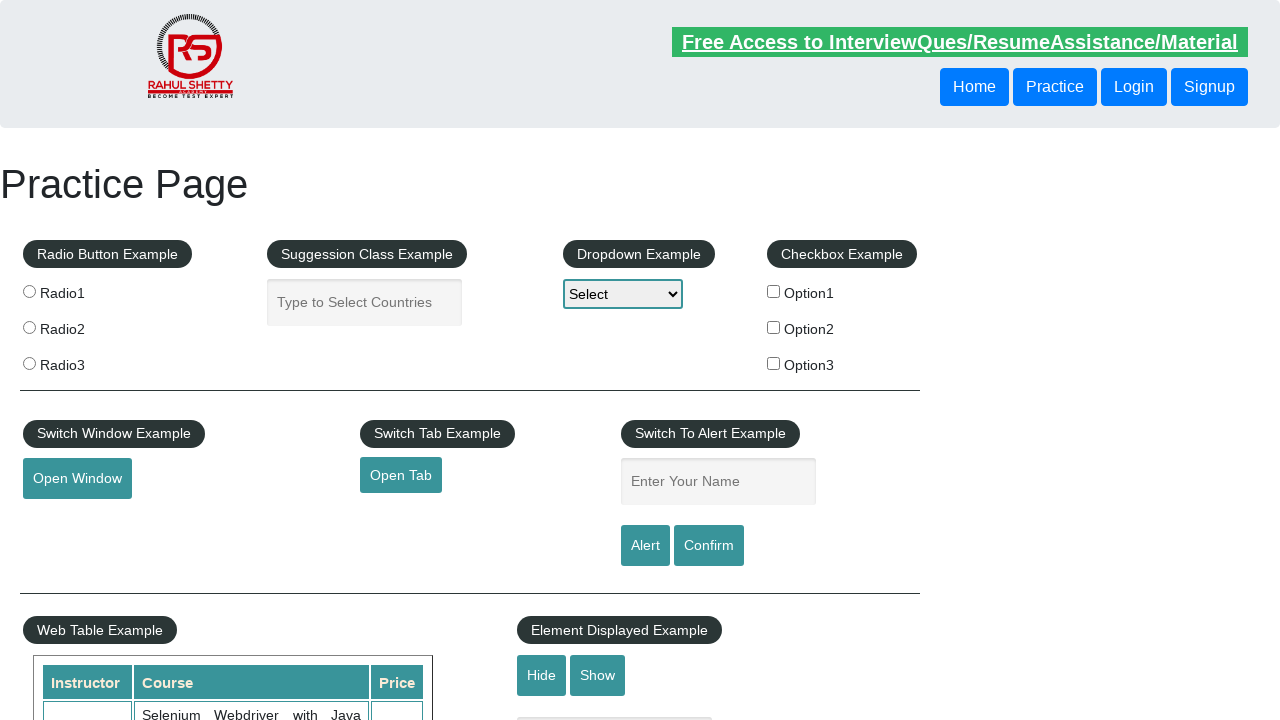

Clicked the first checkbox to check it at (774, 291) on input[id='checkBoxOption1']
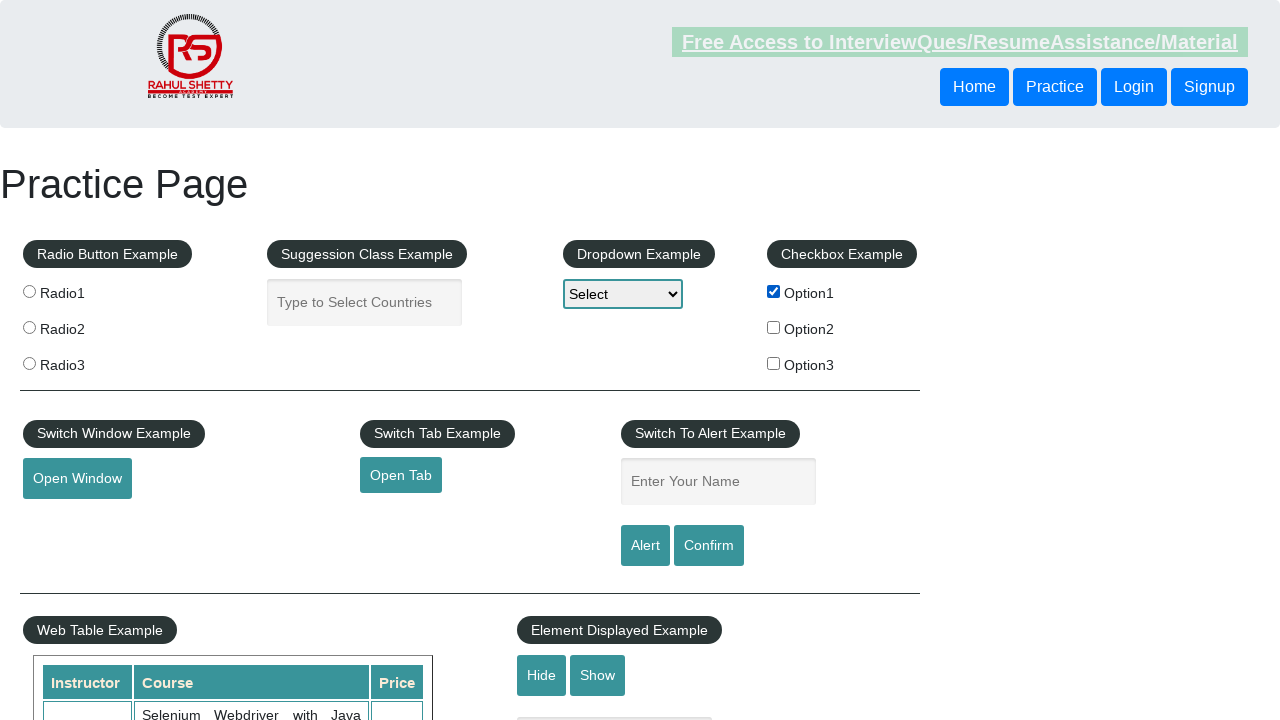

Verified the first checkbox is checked
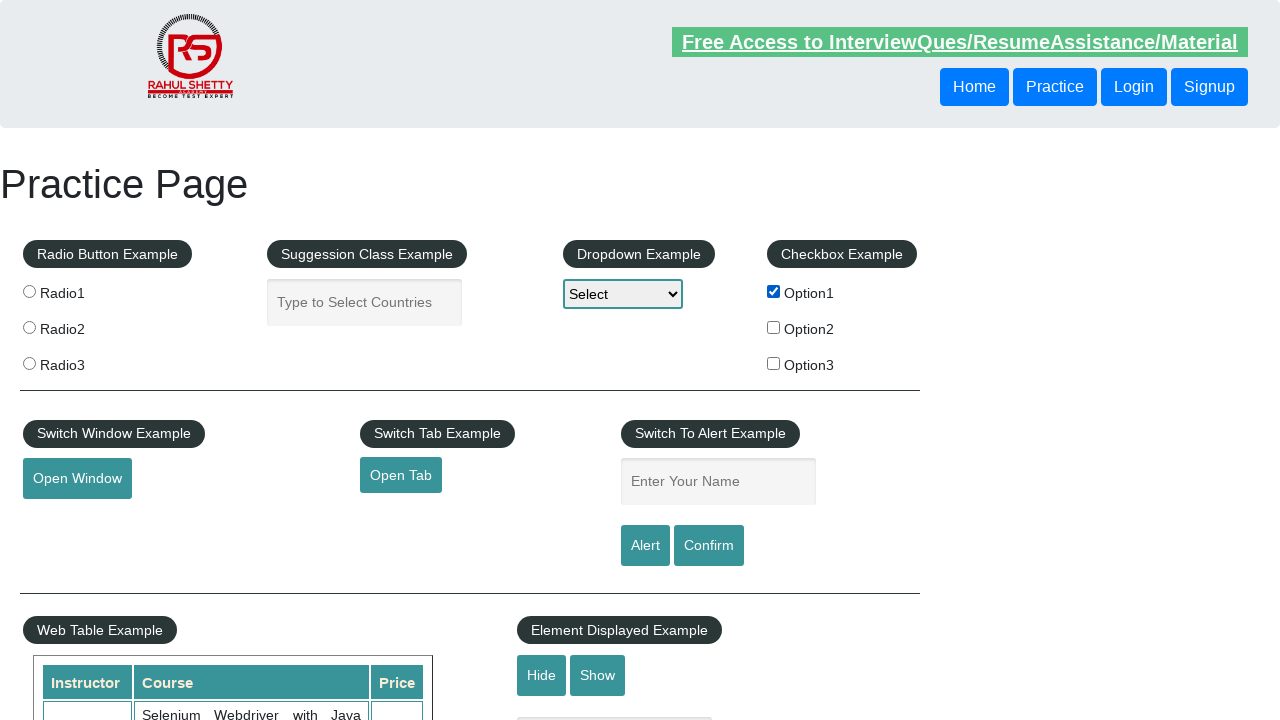

Clicked the first checkbox again to uncheck it at (774, 291) on input[id='checkBoxOption1']
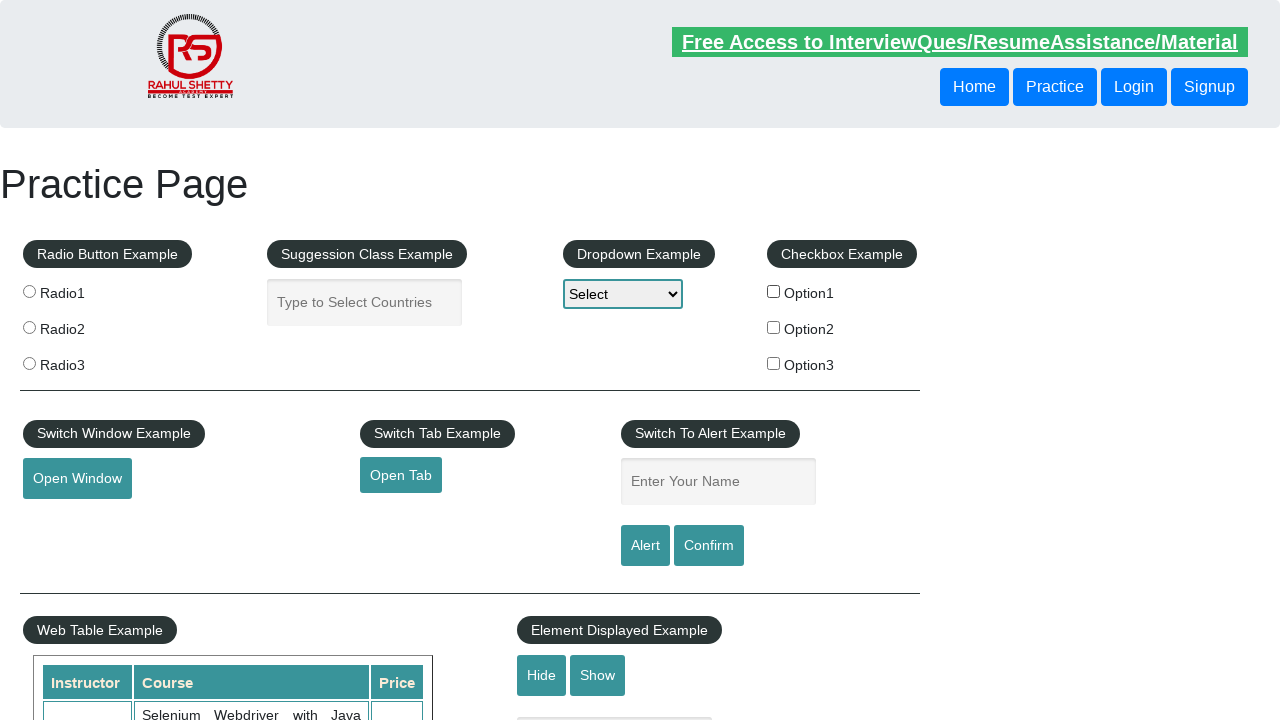

Verified the first checkbox is unchecked
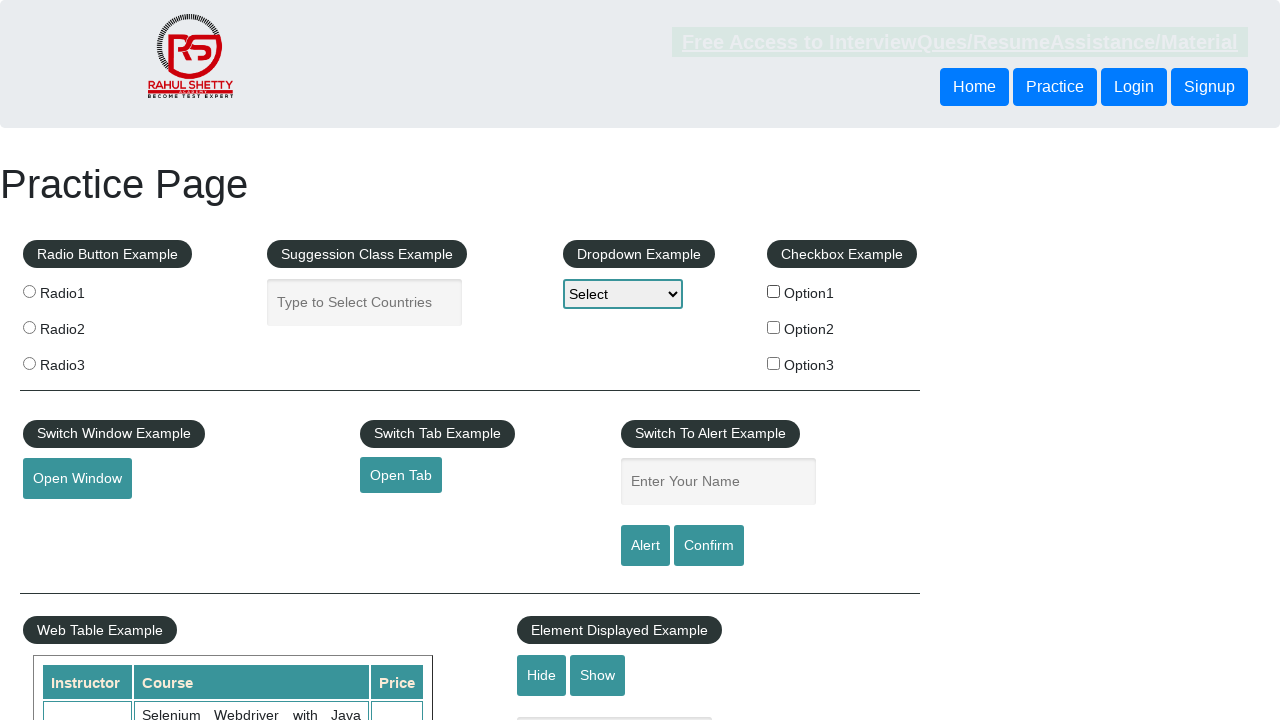

Located all checkboxes on the page
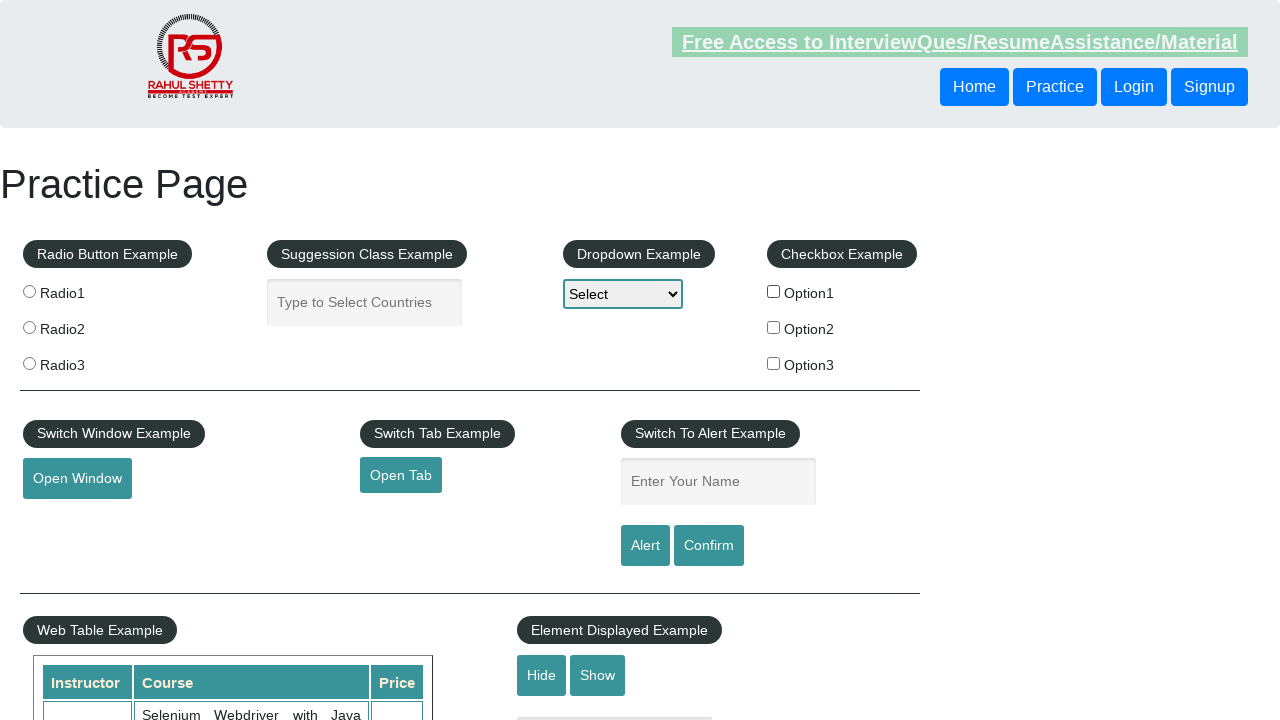

Counted checkboxes: 3 total
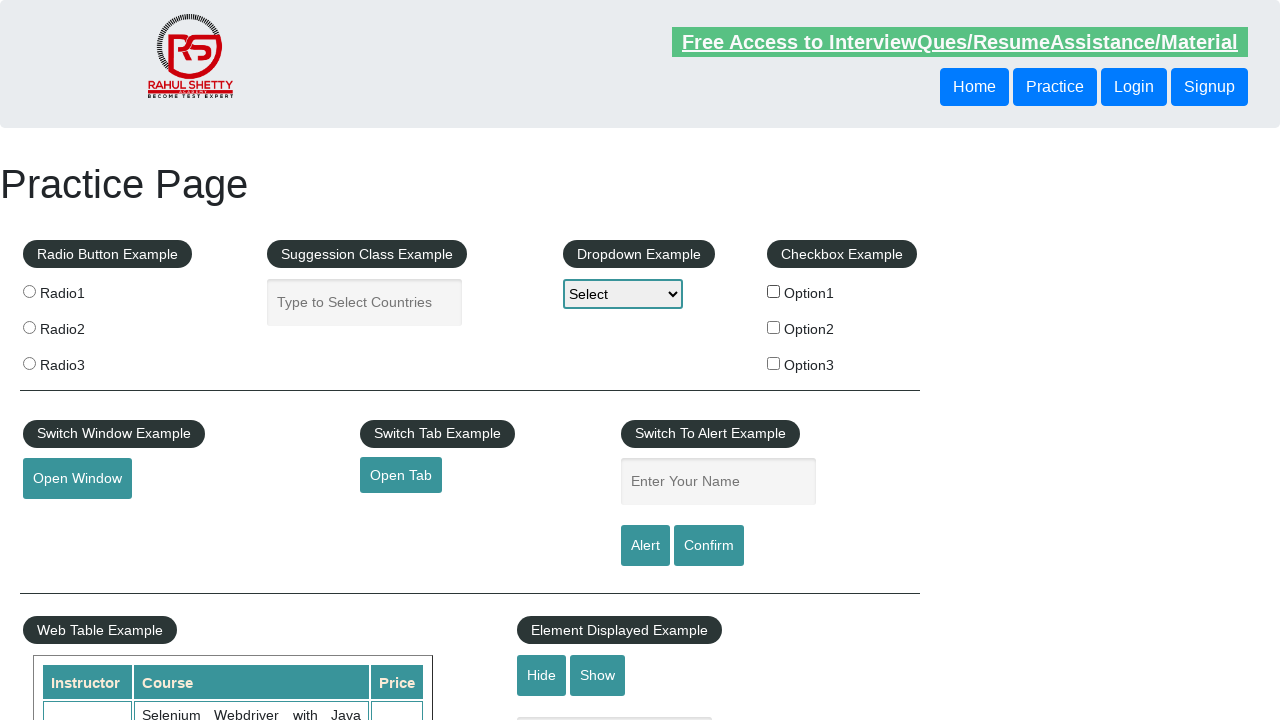

Verified there are exactly 3 checkboxes on the page
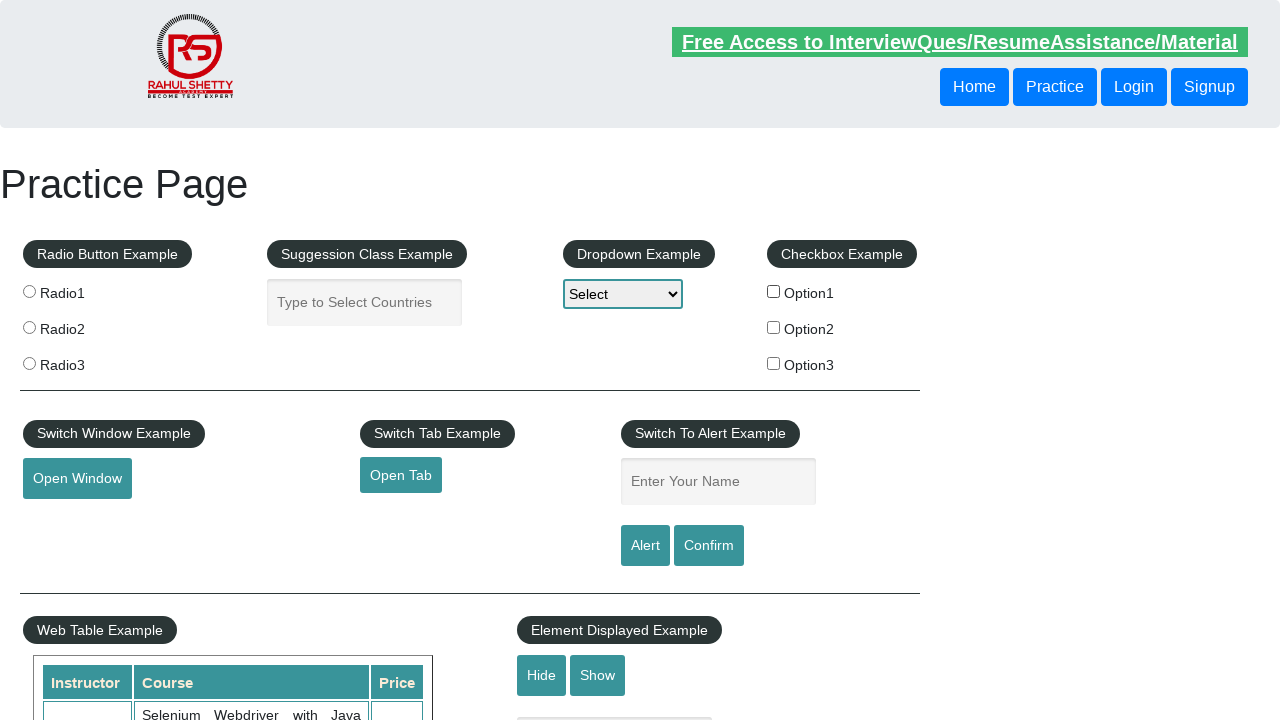

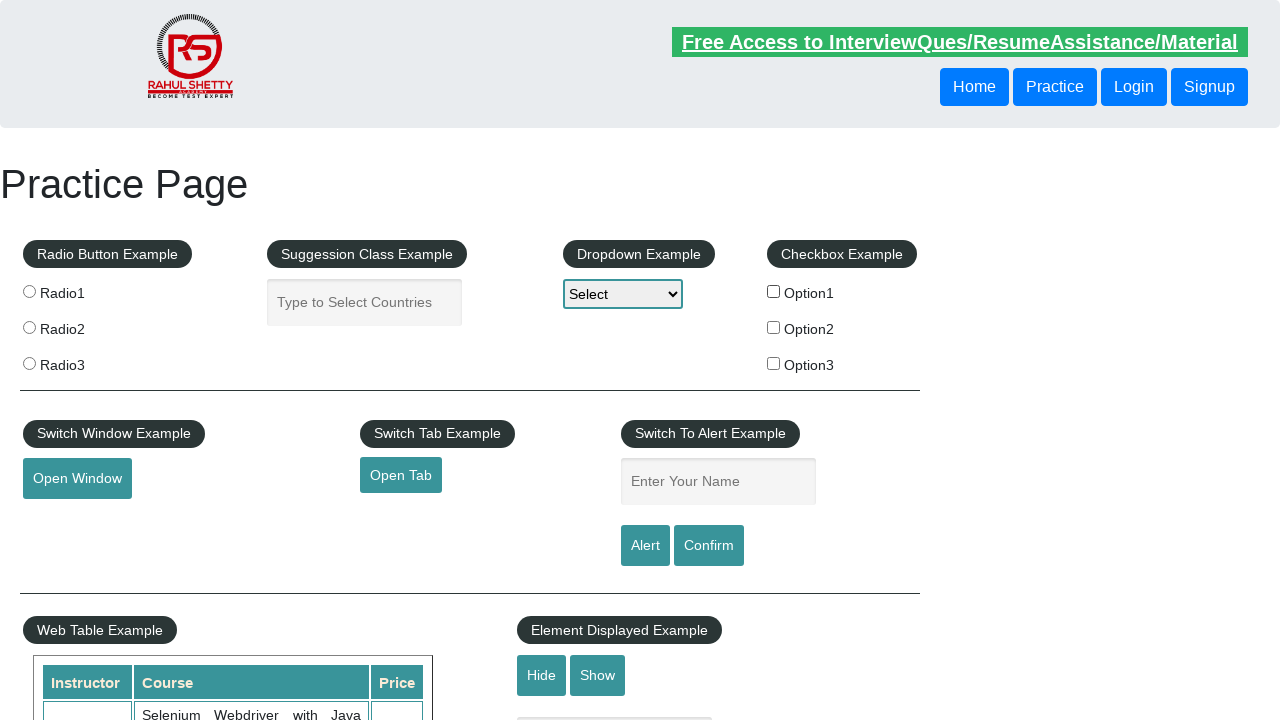